Tests navigation to API docs, verifies page elements, opens search modal, enters search query, and closes it

Starting URL: https://webdriver.io

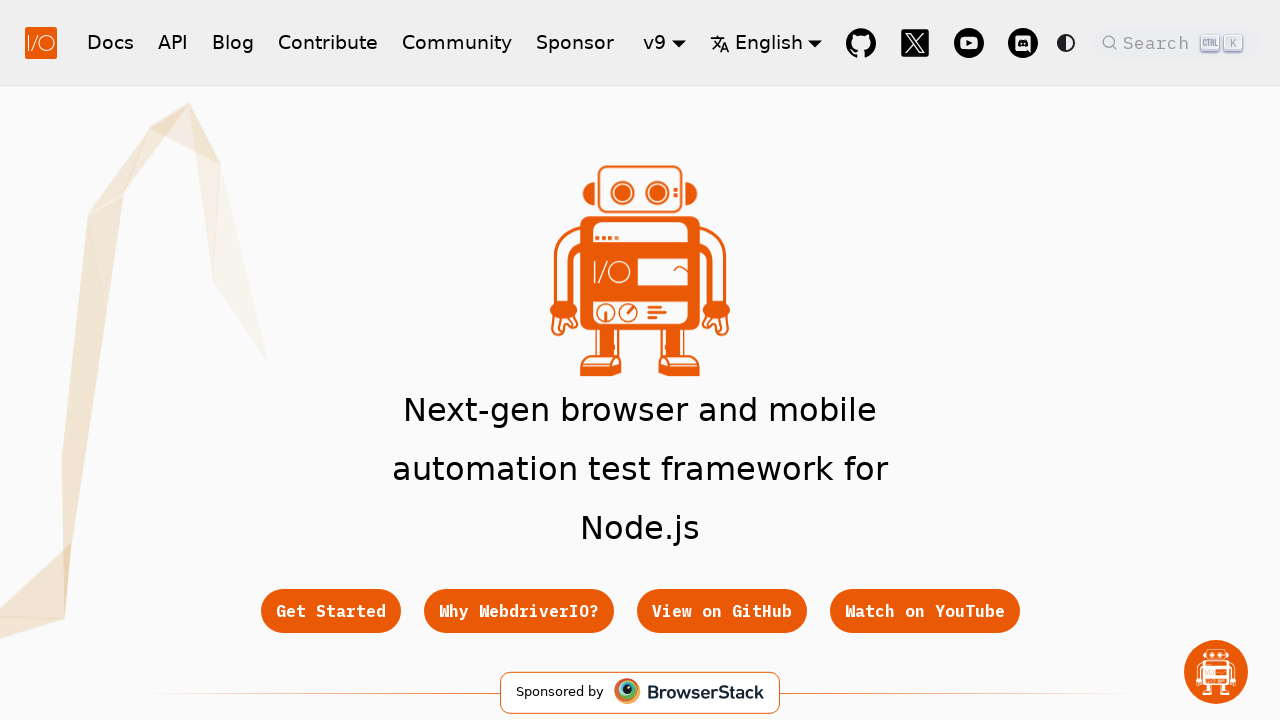

Clicked on API link at (173, 42) on a:text('API')
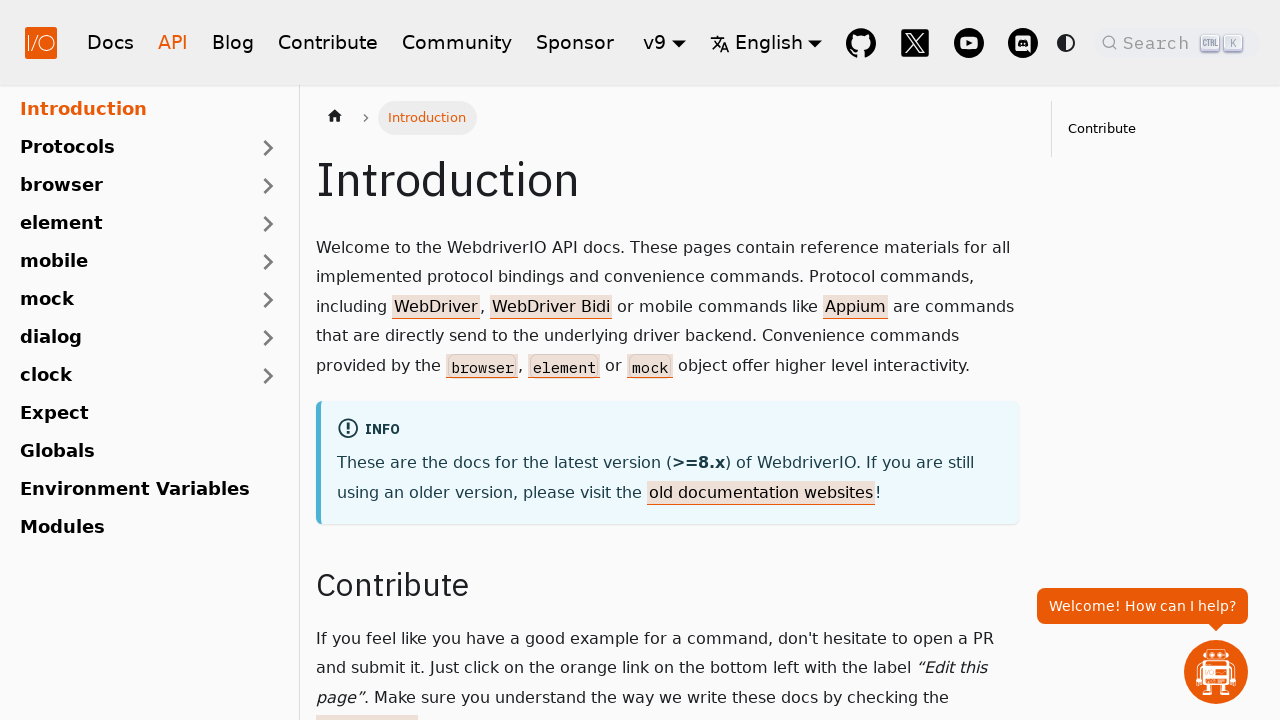

Navigated to API docs page
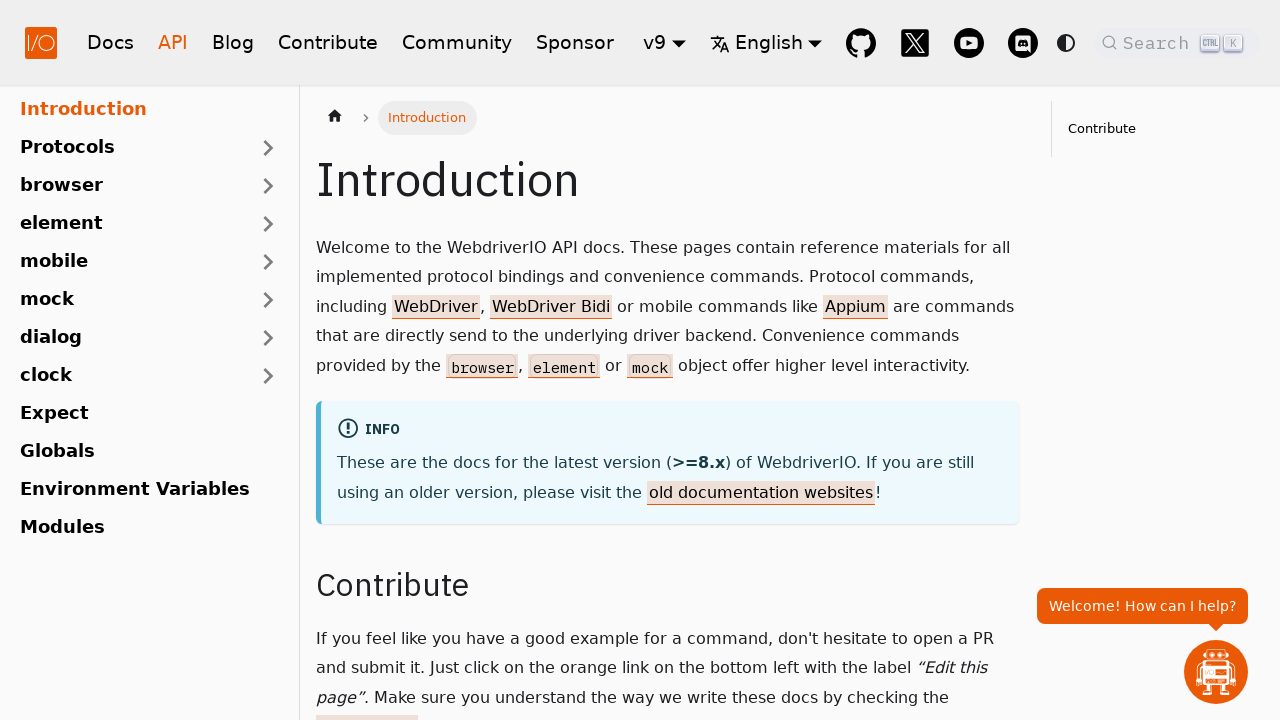

Verified 'Introduction' header is present
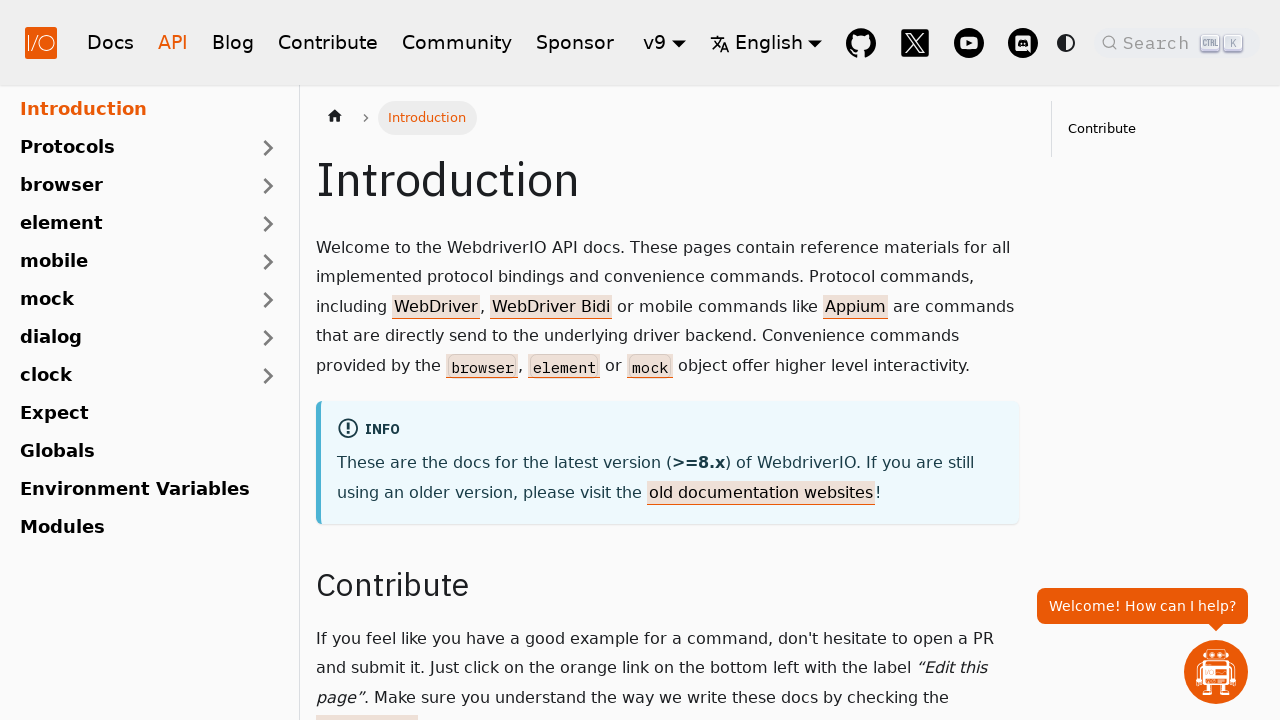

Clicked on search button to open search modal at (1177, 42) on .DocSearch.DocSearch-Button
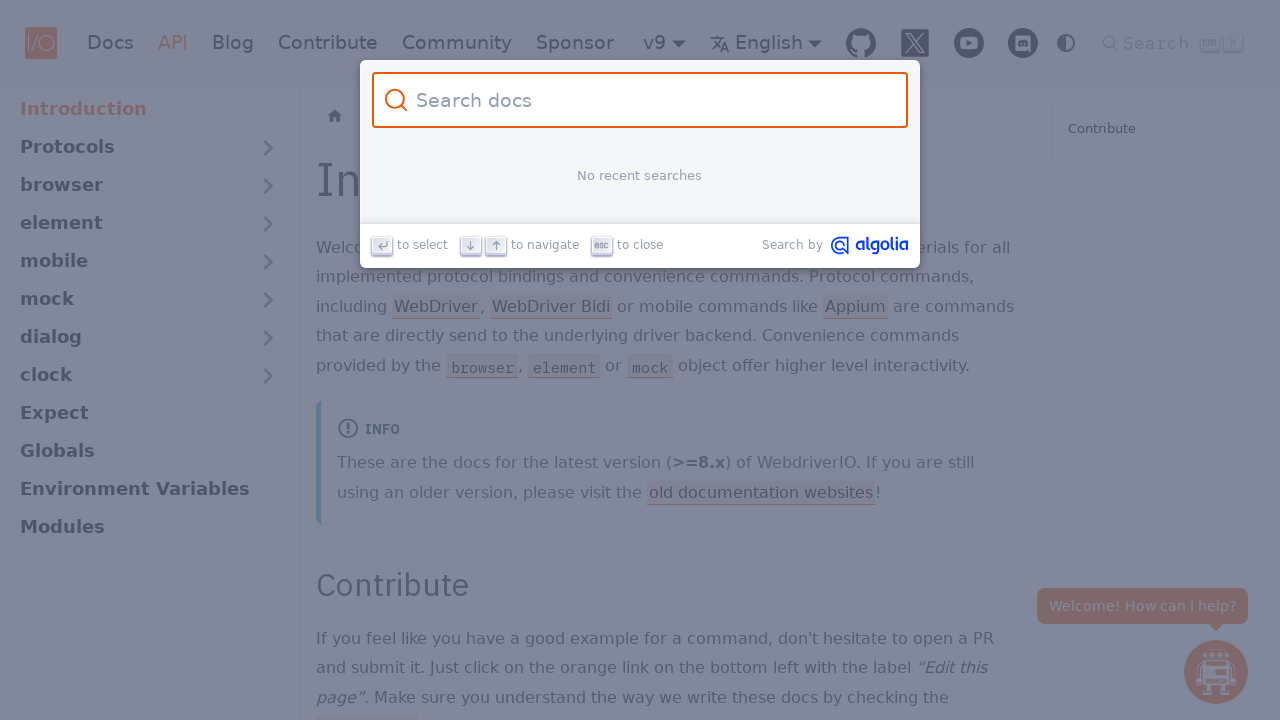

Search input field is visible
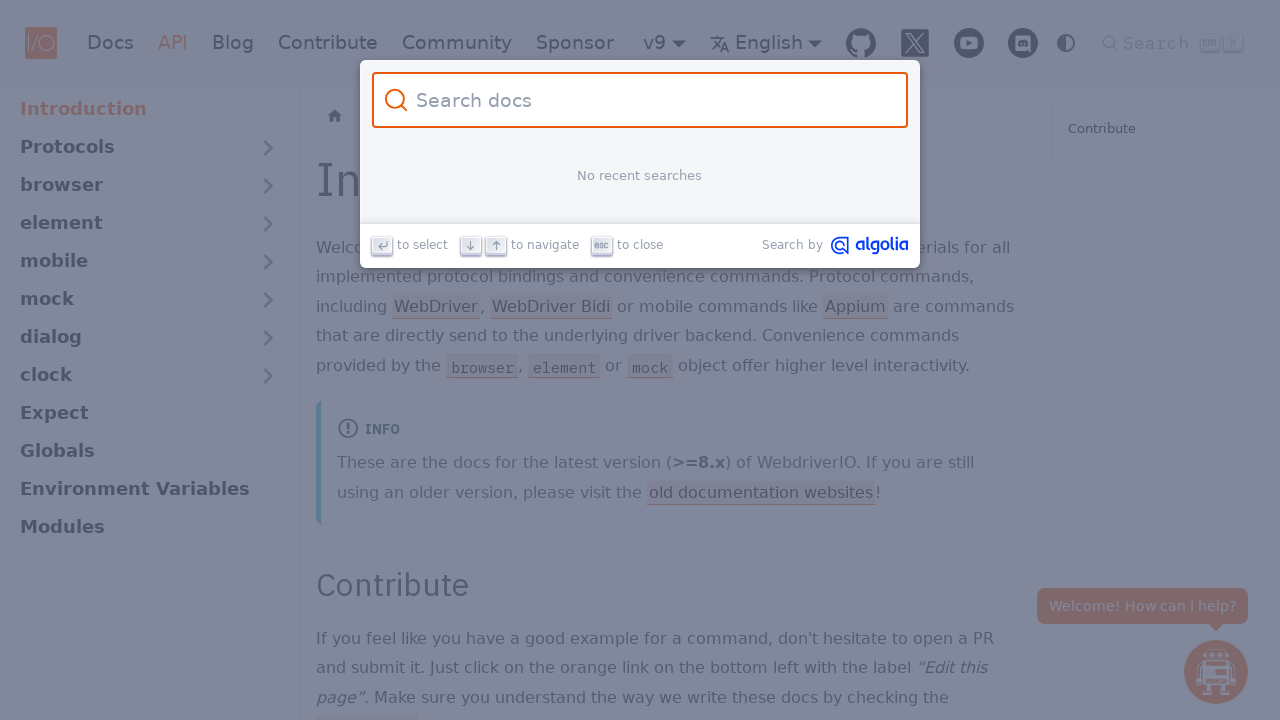

Entered search query 'all is done' on .DocSearch-Input
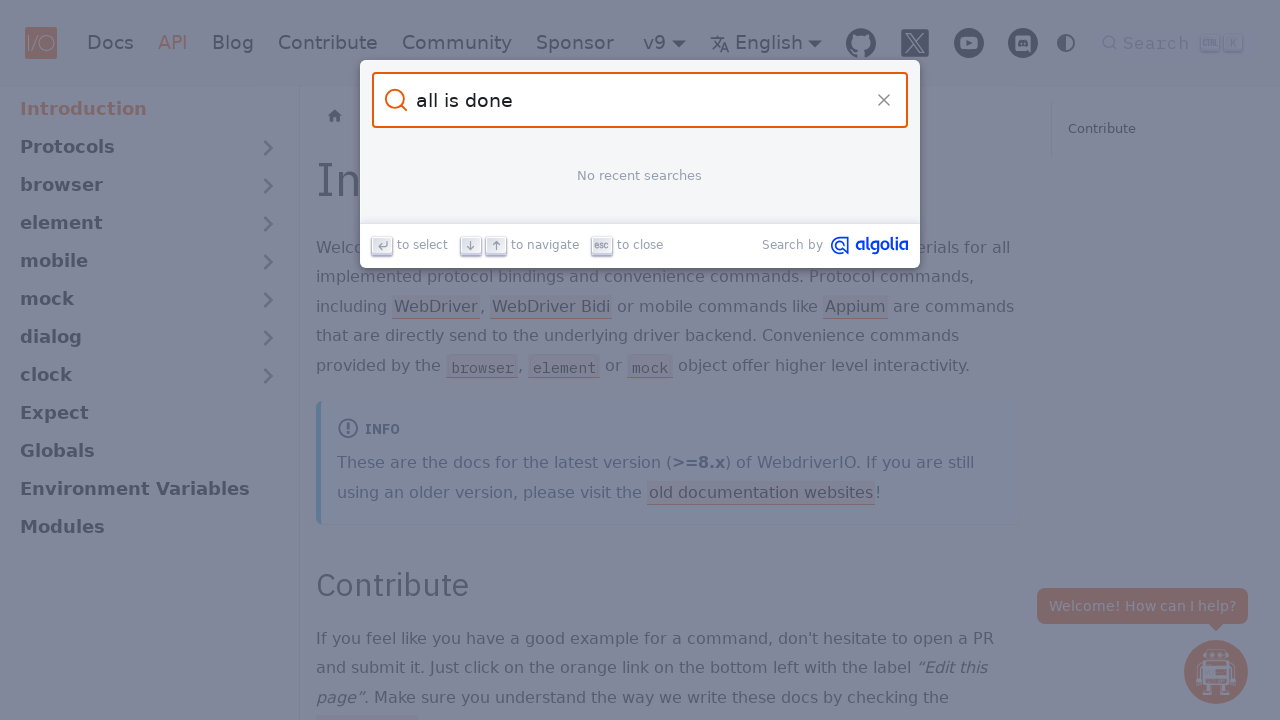

Clicked reset button to close search modal at (884, 100) on button[type='reset']
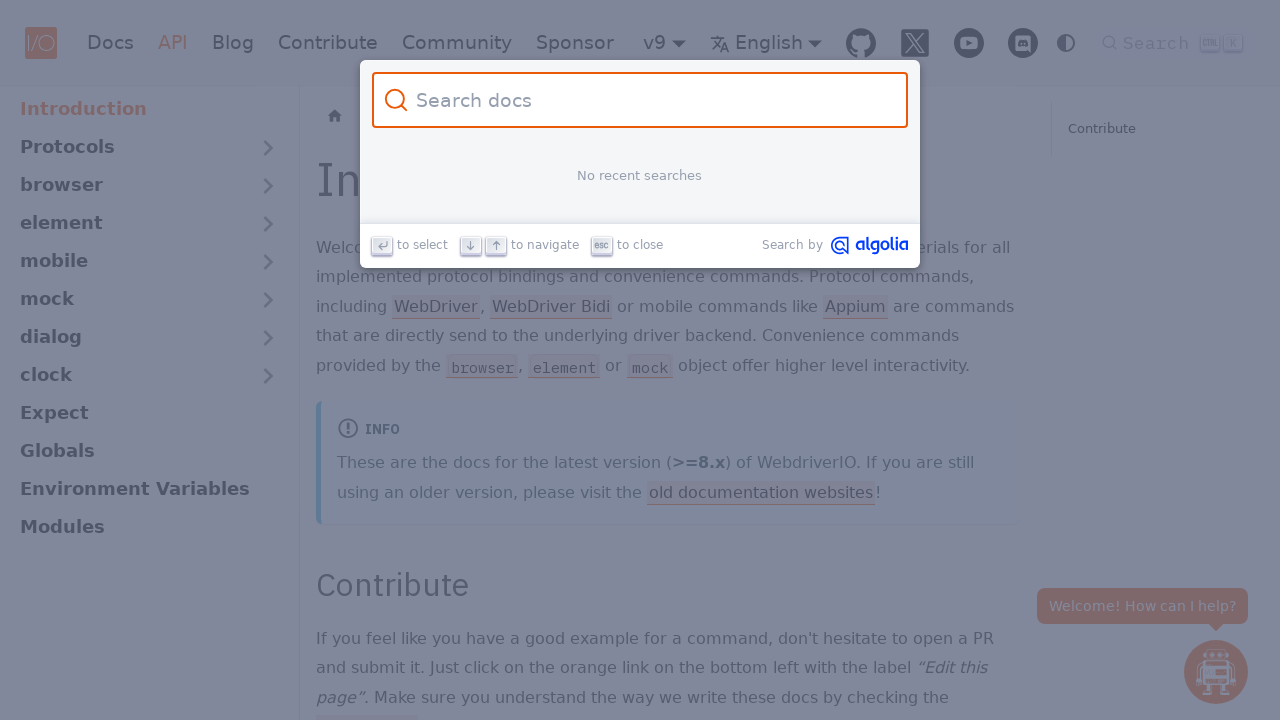

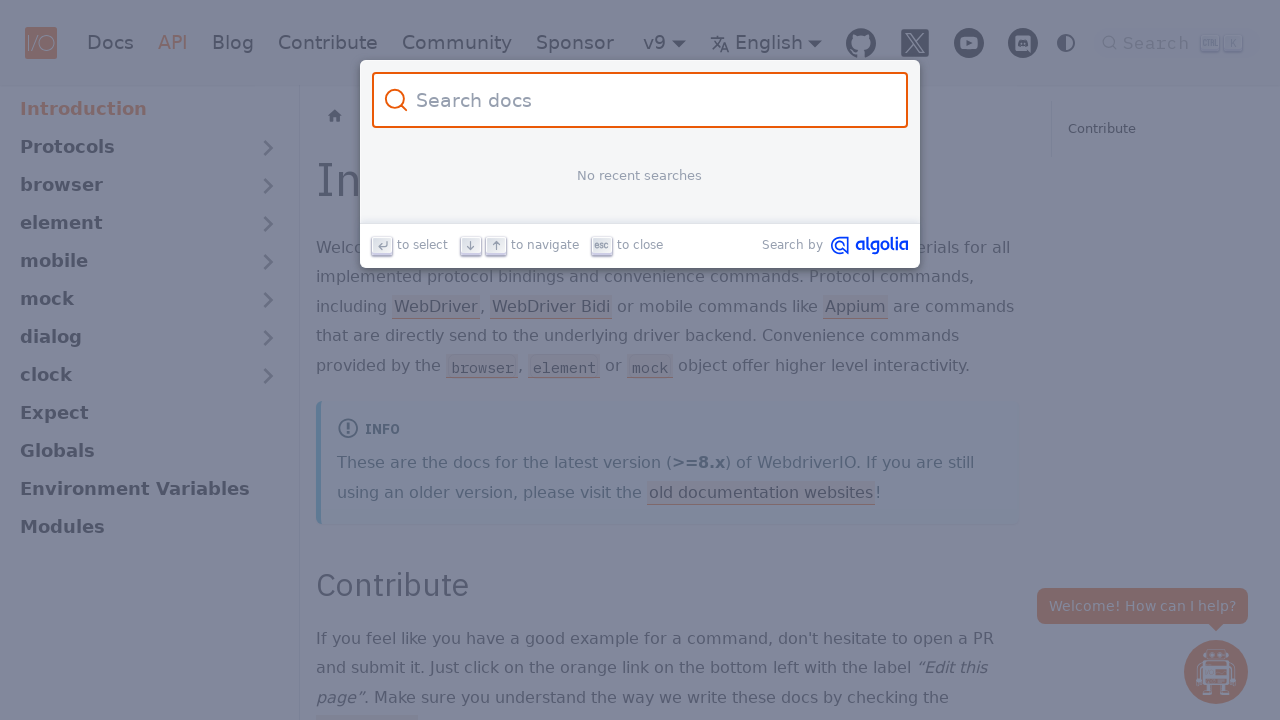